Navigates to the Sortable Data Tables page and verifies the table structure is present with headers and row data

Starting URL: http://the-internet.herokuapp.com

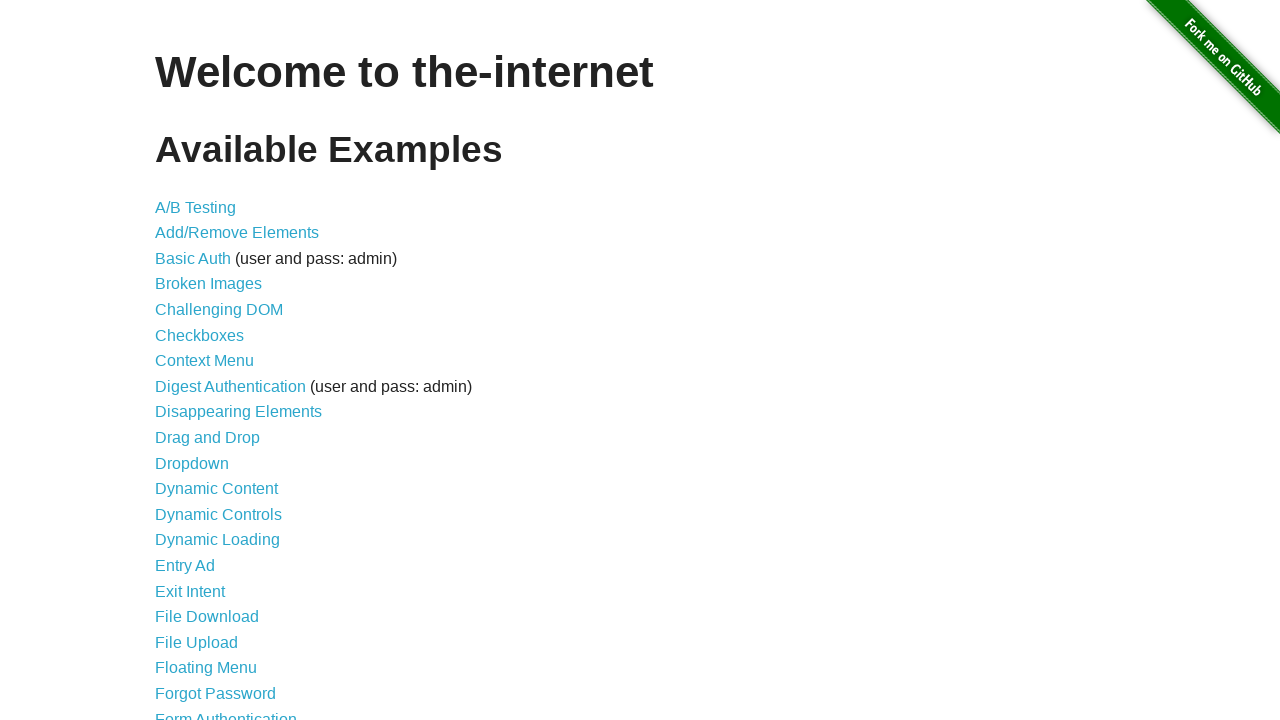

Clicked on Sortable Data Tables link at (230, 574) on text=Sortable Data Tables
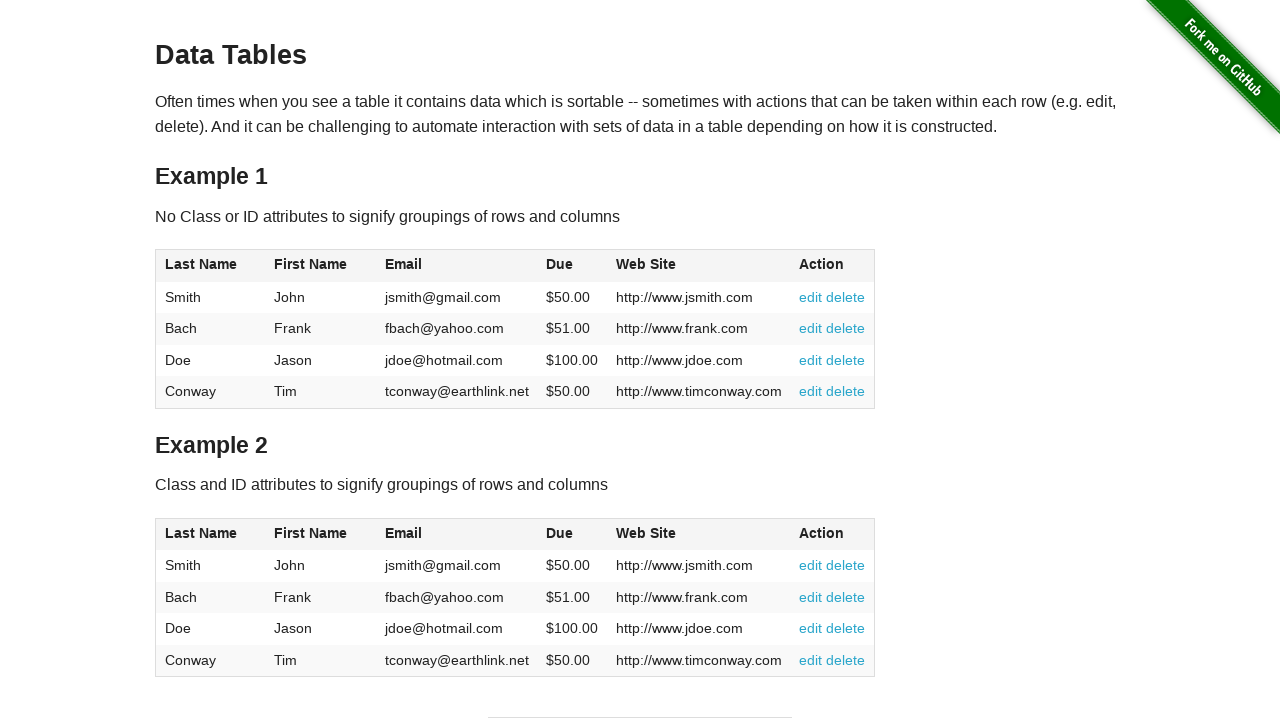

Table element loaded and is visible
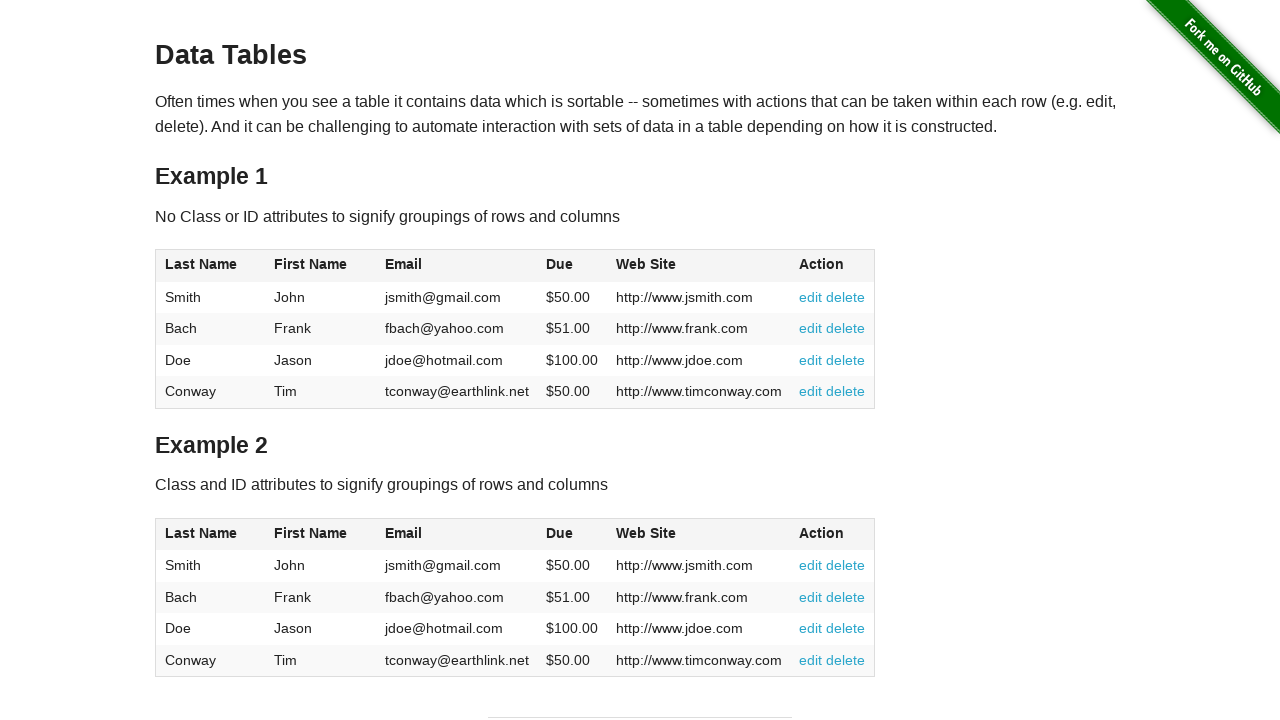

Table headers are present in the table
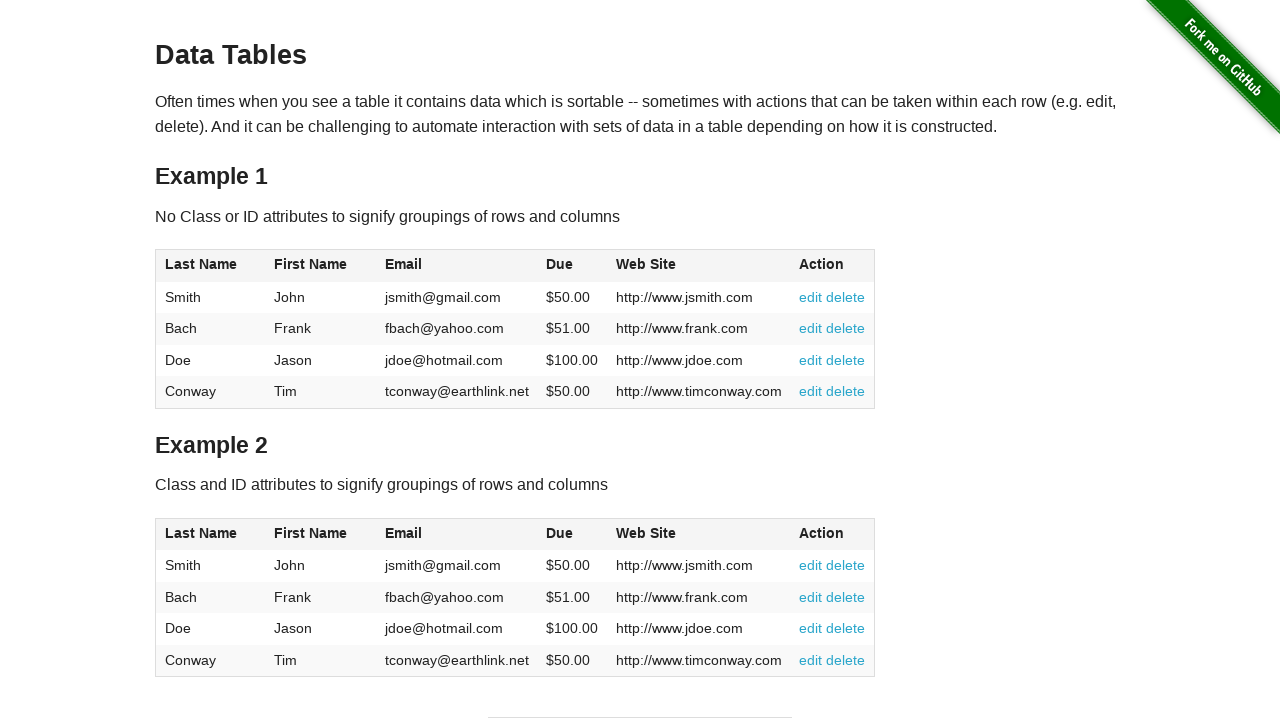

Table body rows are present and loaded
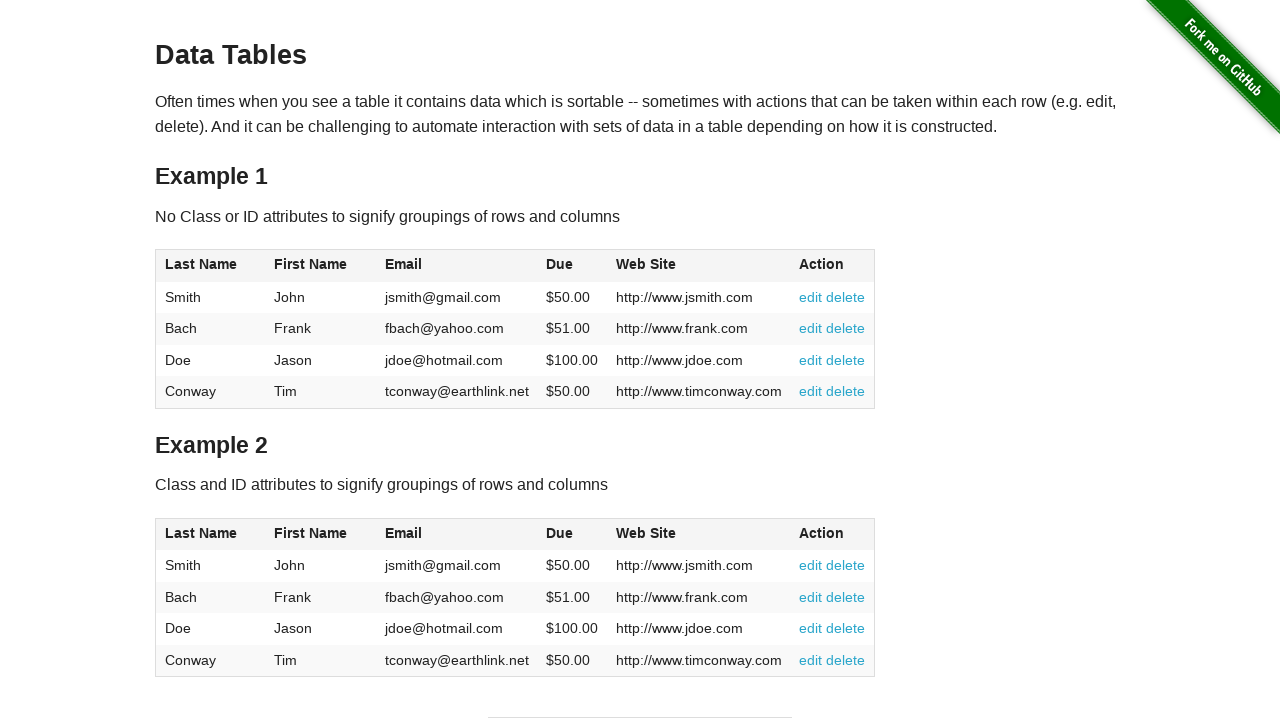

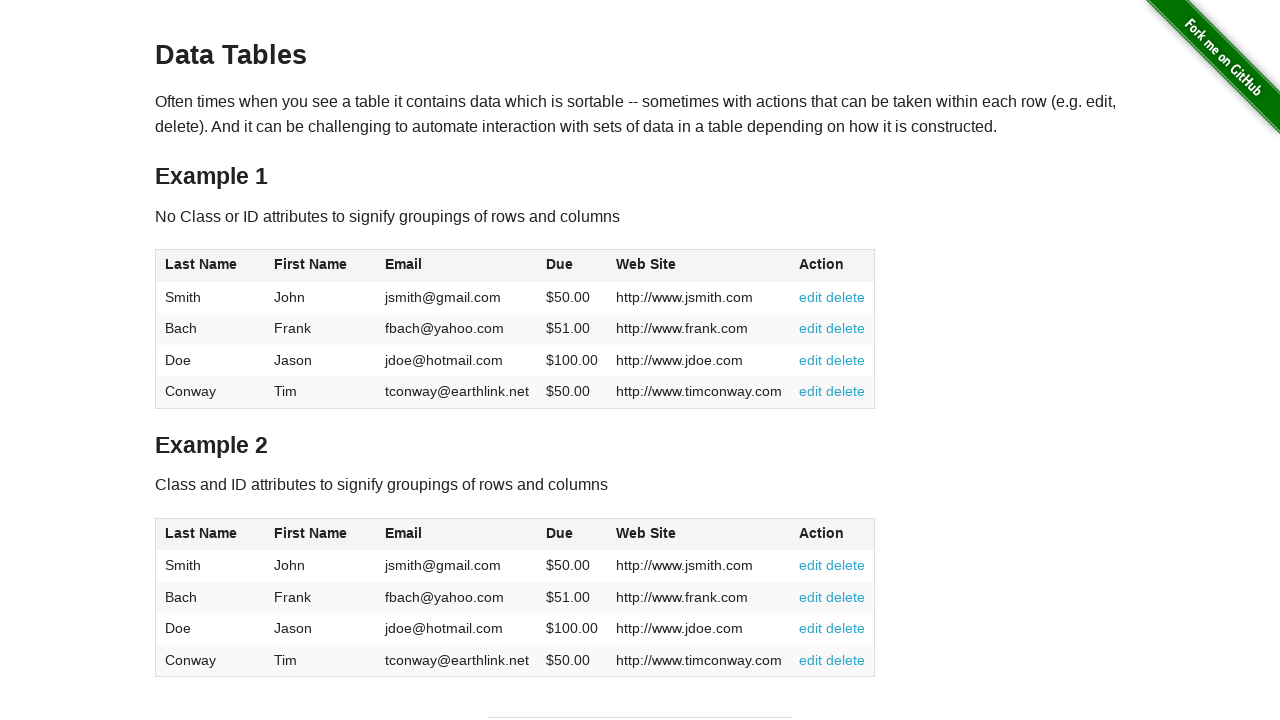